Tests the password reset functionality by entering an incorrect username and verifying that the appropriate error message "Login or E-mail not found" is displayed.

Starting URL: https://login1.nextbasecrm.com/?forgot_password=yes

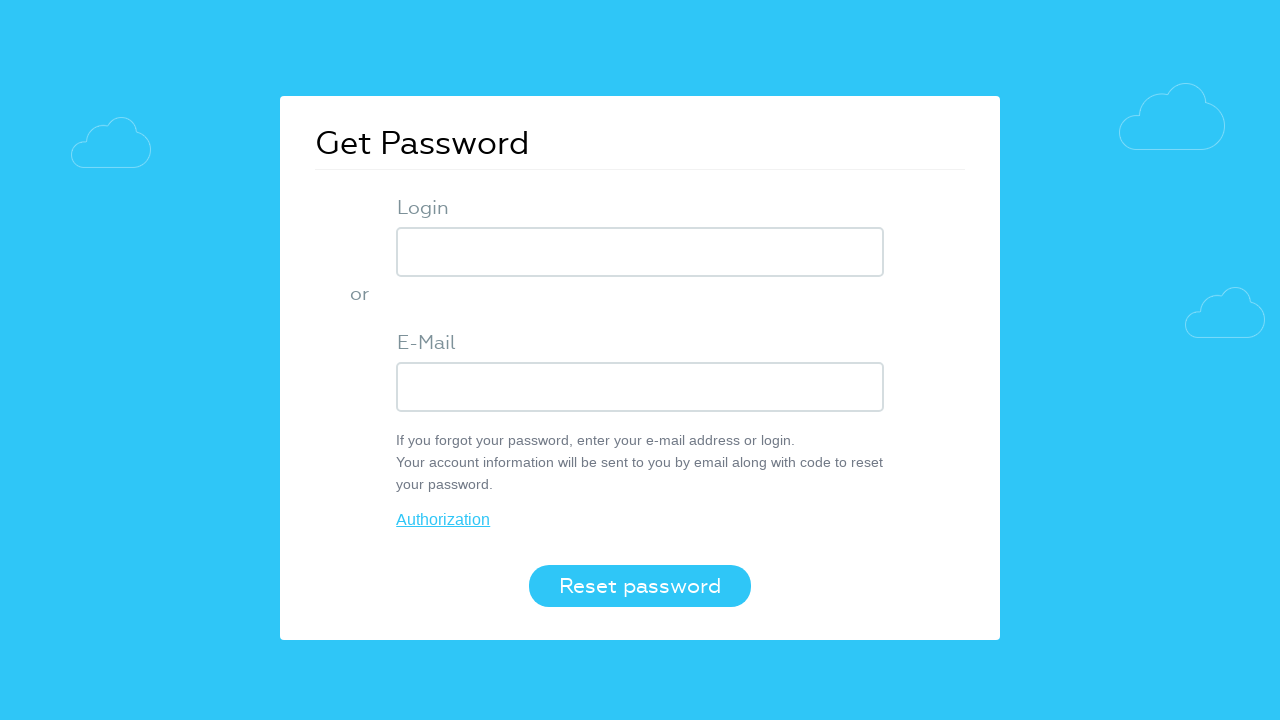

Entered incorrect username 'dkfjndjjkdnf' into login/email field on input[name='USER_LOGIN']
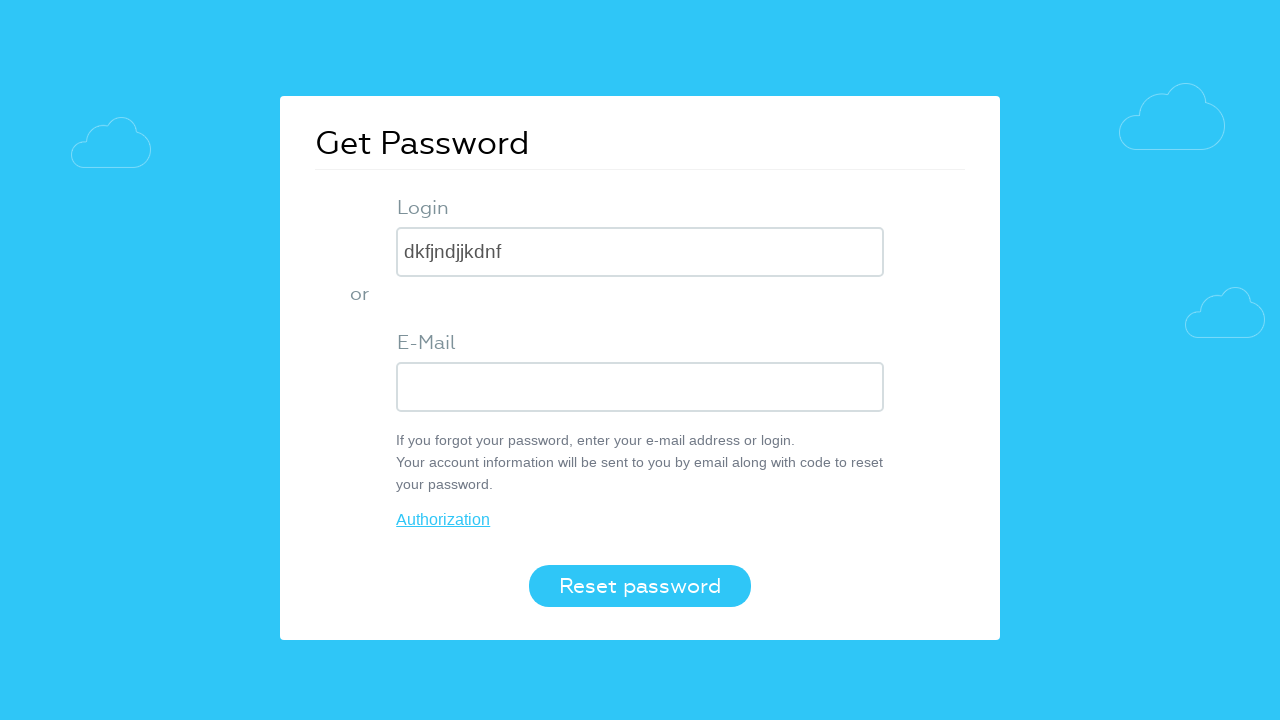

Clicked the Reset password button at (640, 586) on button[value='Reset password']
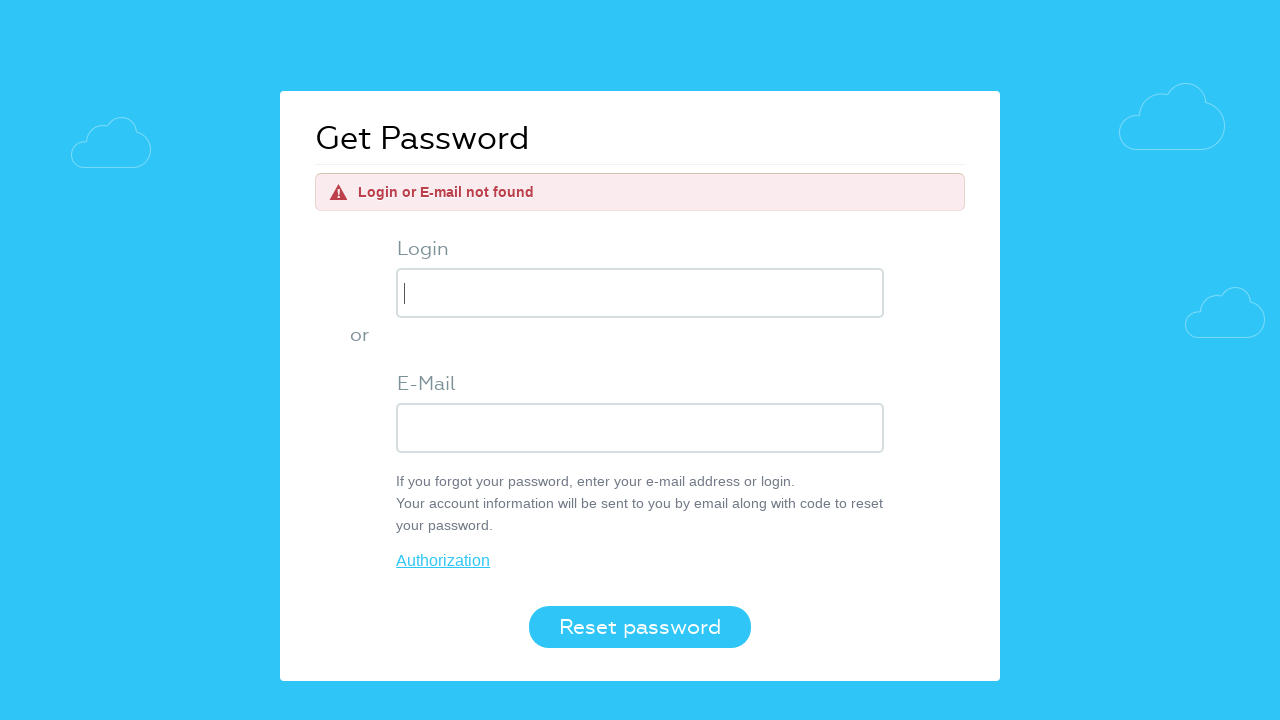

Error message element appeared
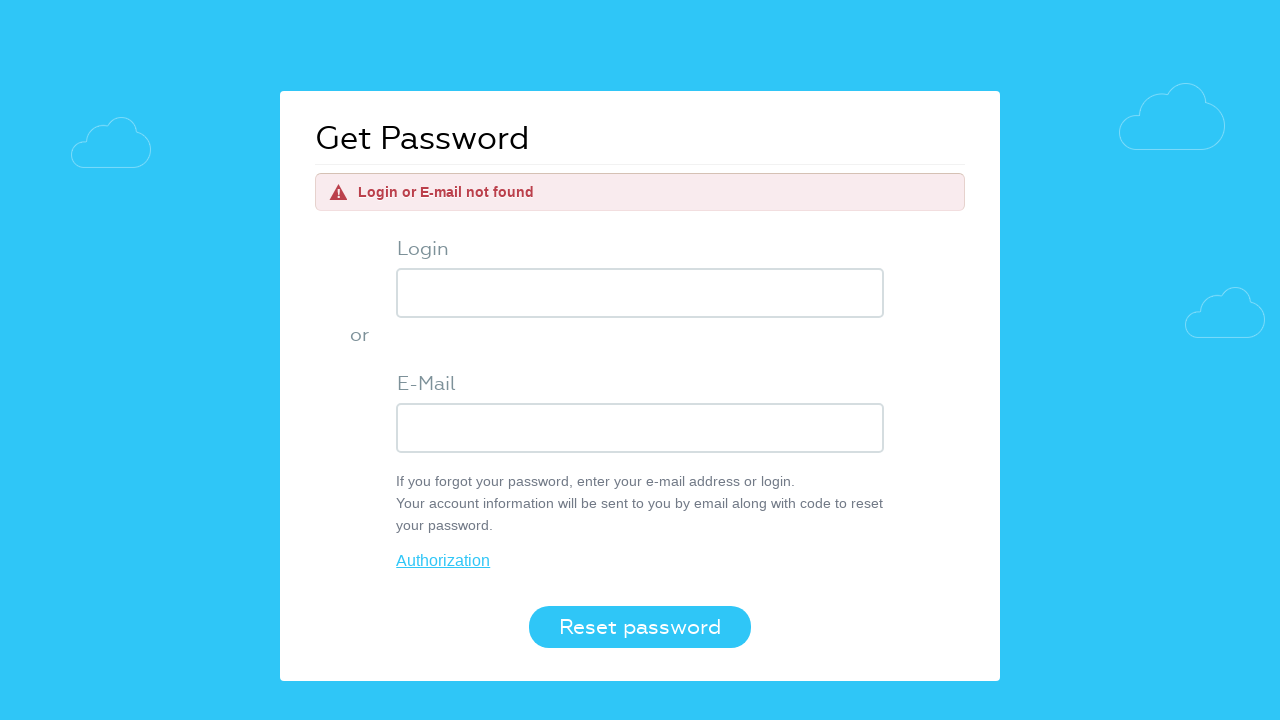

Verified error message displays 'Login or E-mail not found'
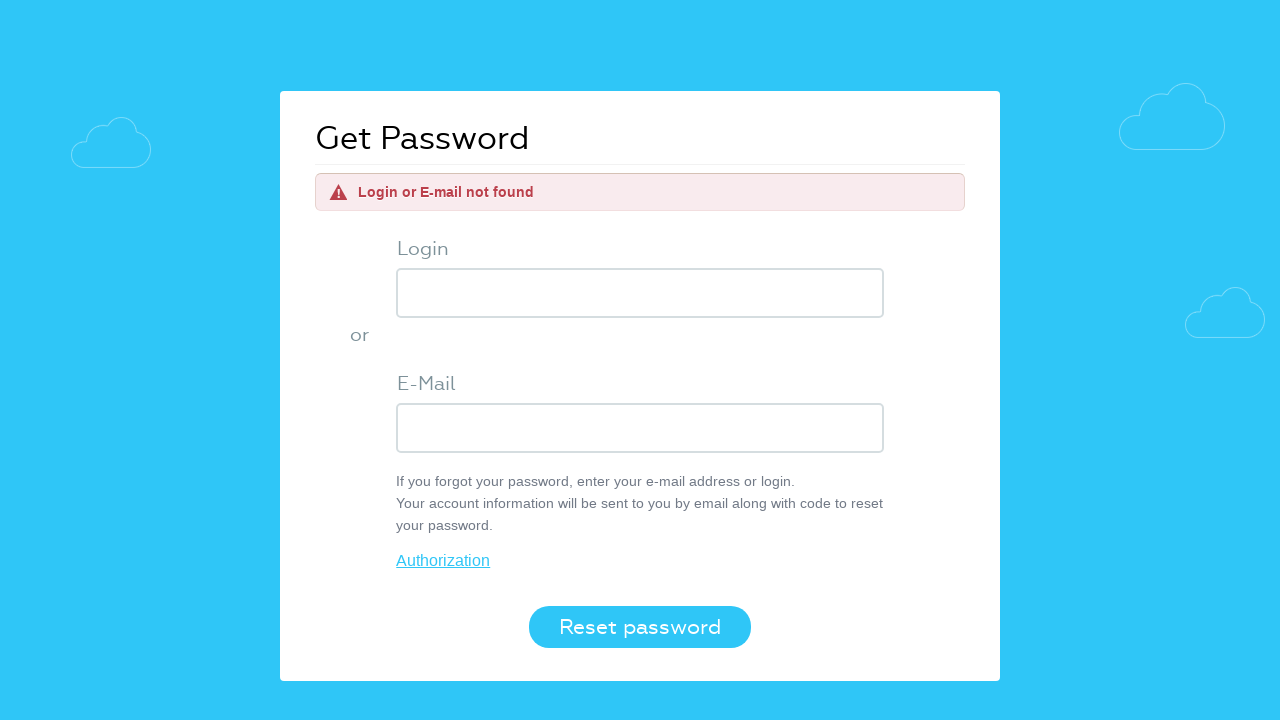

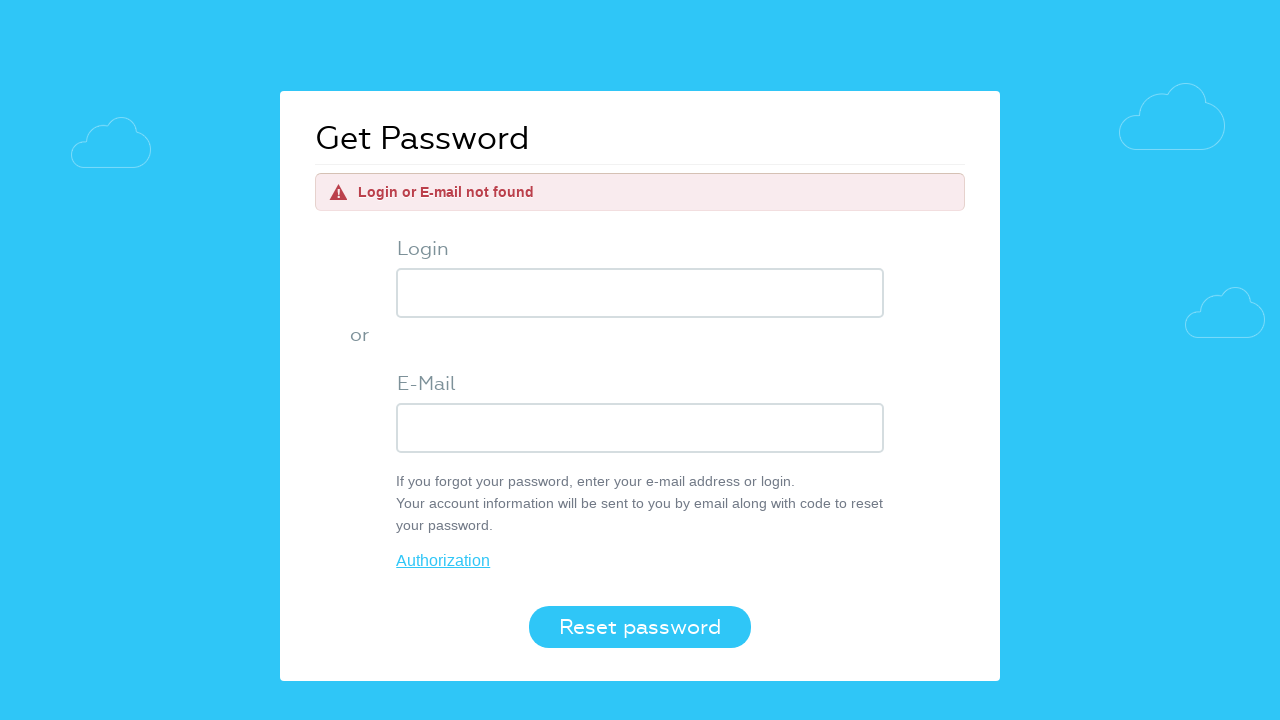